Tests hover dropdown functionality by hovering over a dropdown menu and selecting each link option, verifying the selection is reflected in the page heading.

Starting URL: https://seleniumbase.io/demo_page

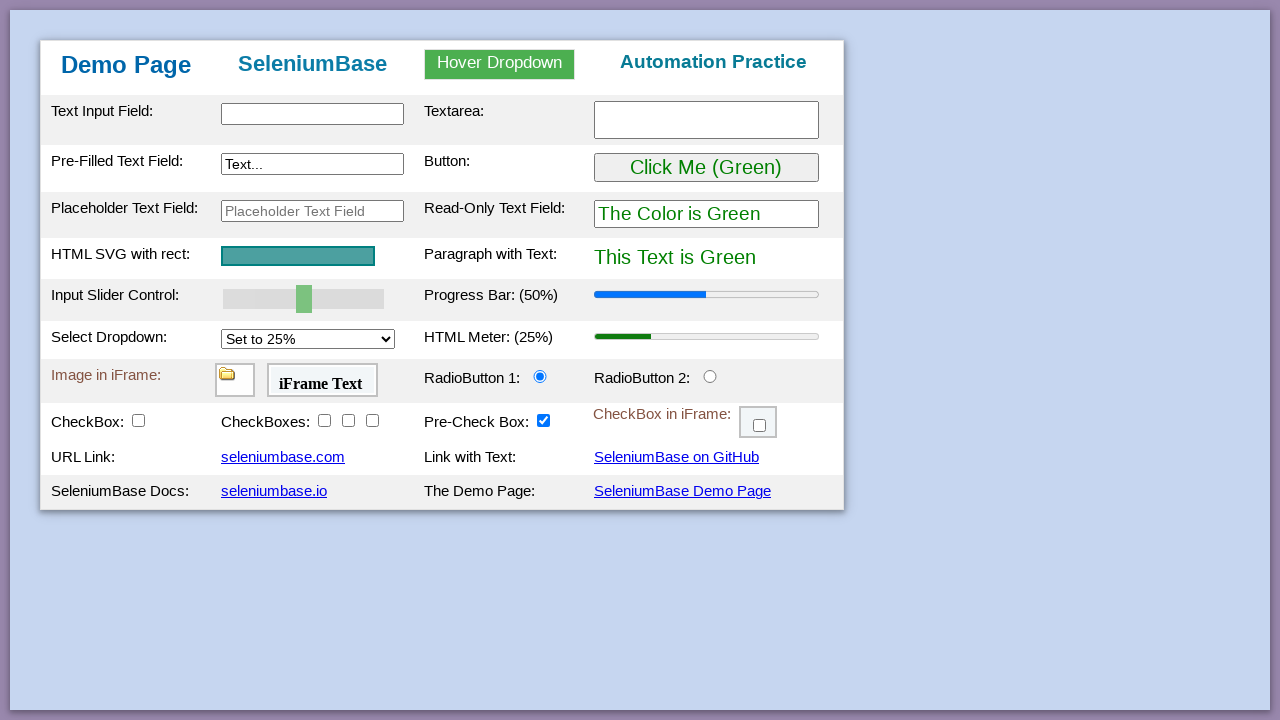

Page loaded and table body element became visible
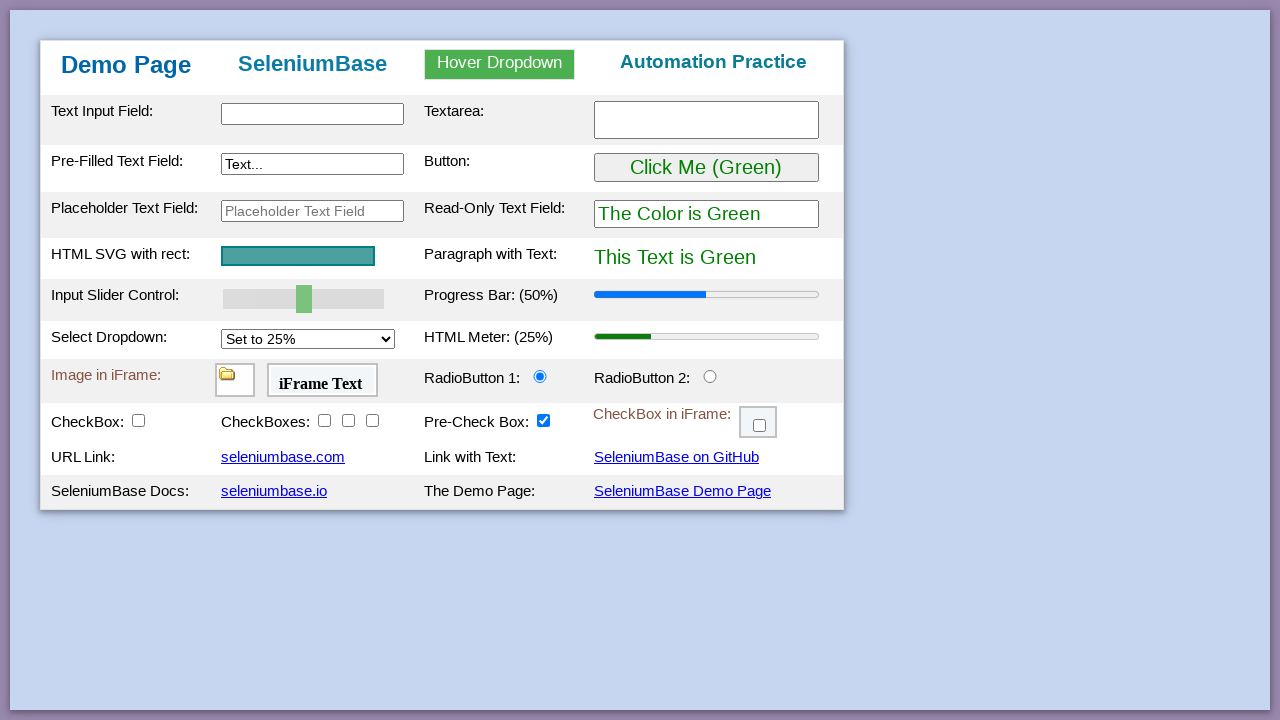

Located hover dropdown menu element
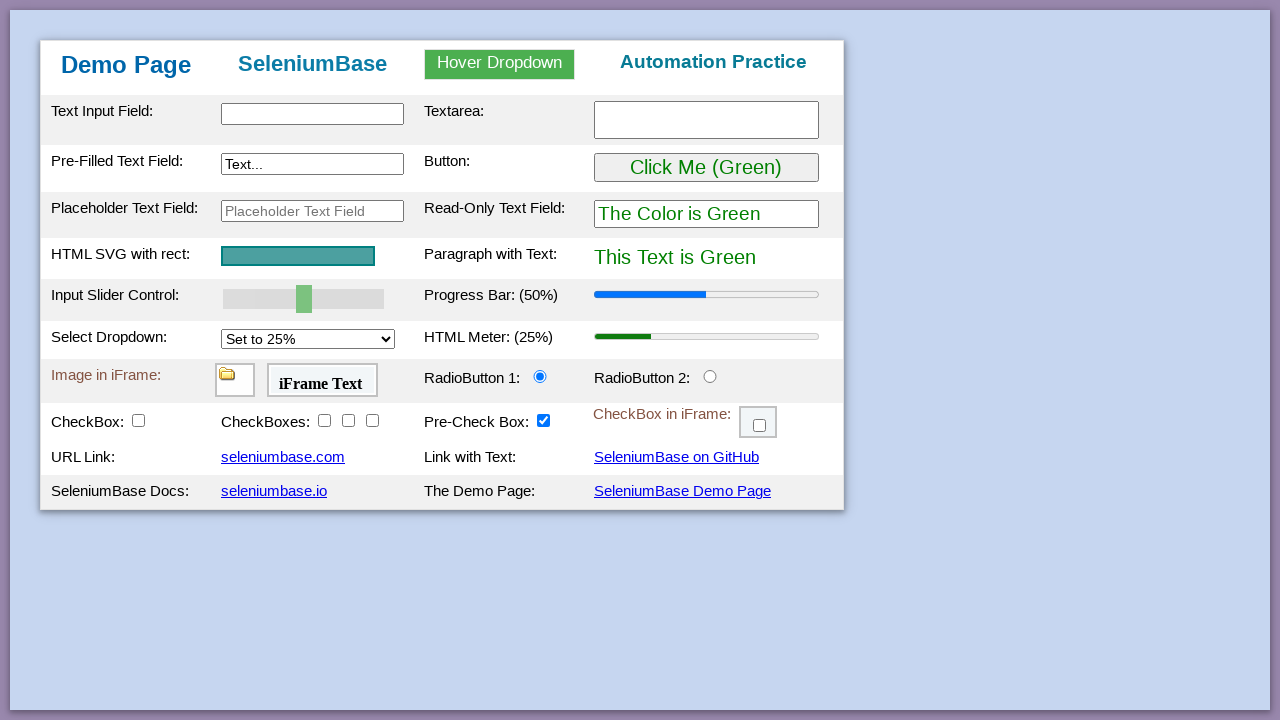

Hovered over dropdown menu to reveal options at (500, 64) on xpath=//div[text()='Hover Dropdown']
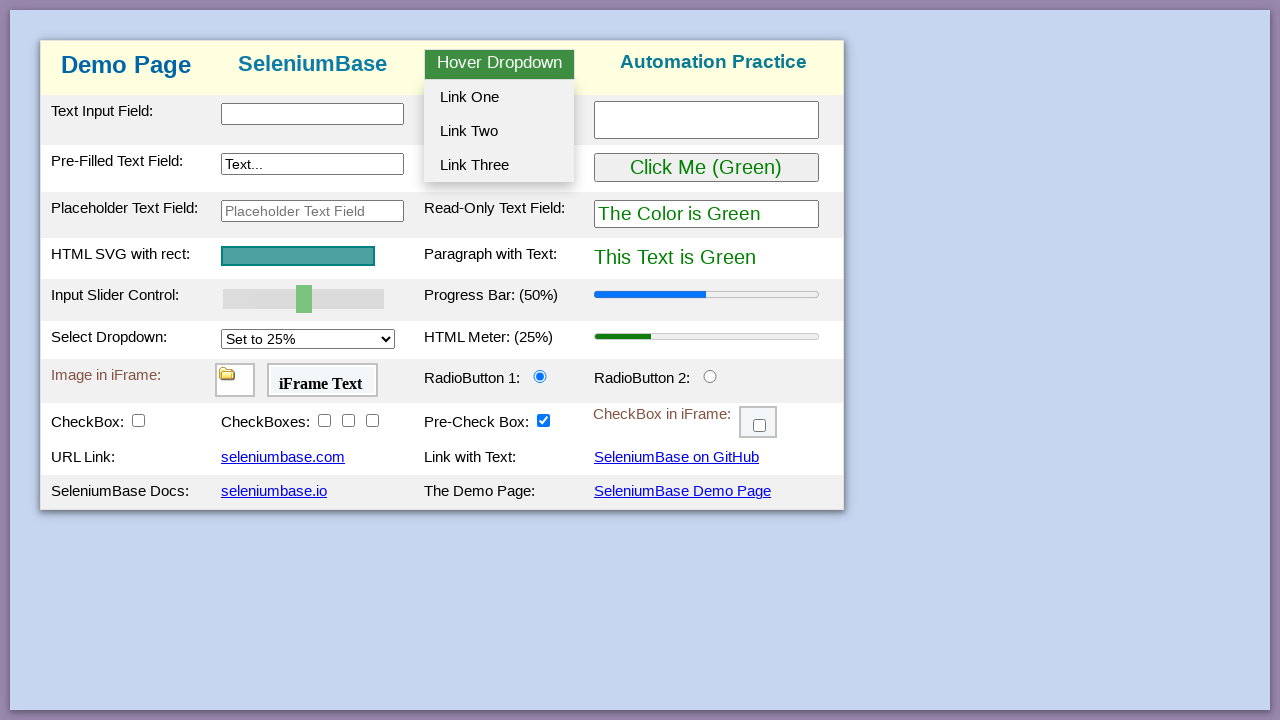

Clicked 'Link One' from dropdown menu at (499, 97) on text=Link One
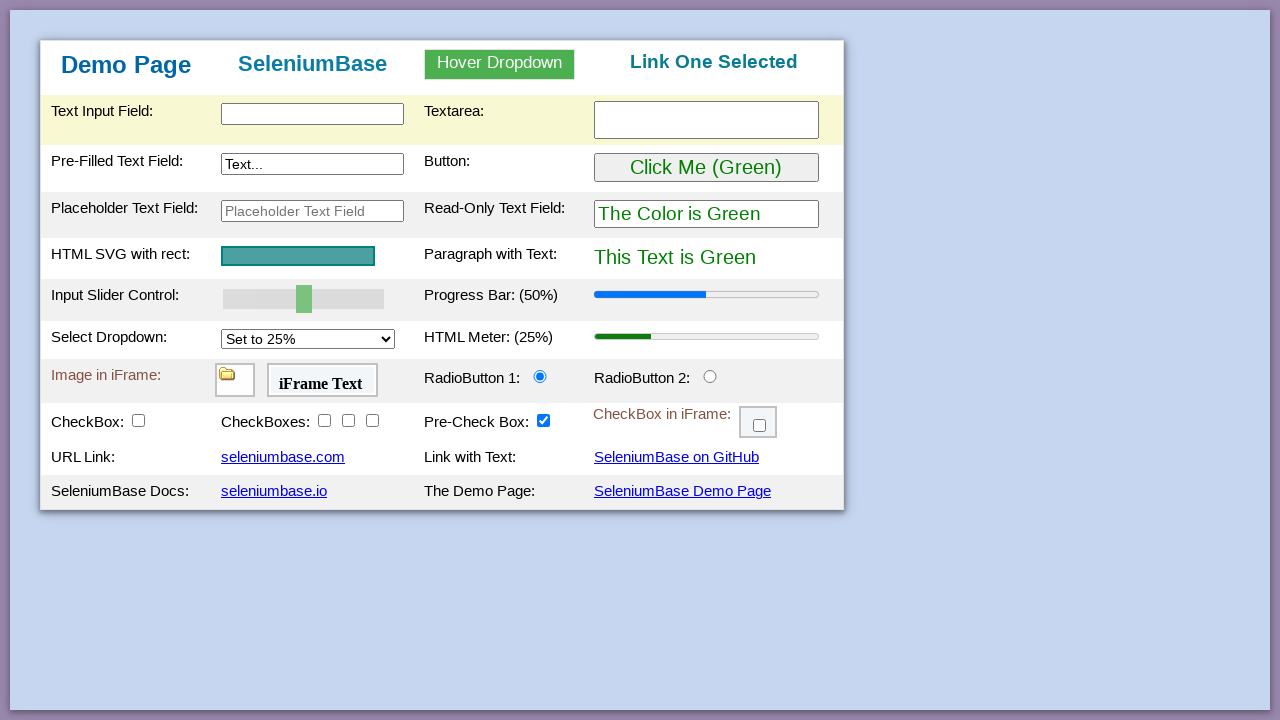

Verified 'Link One Selected' heading appeared on page
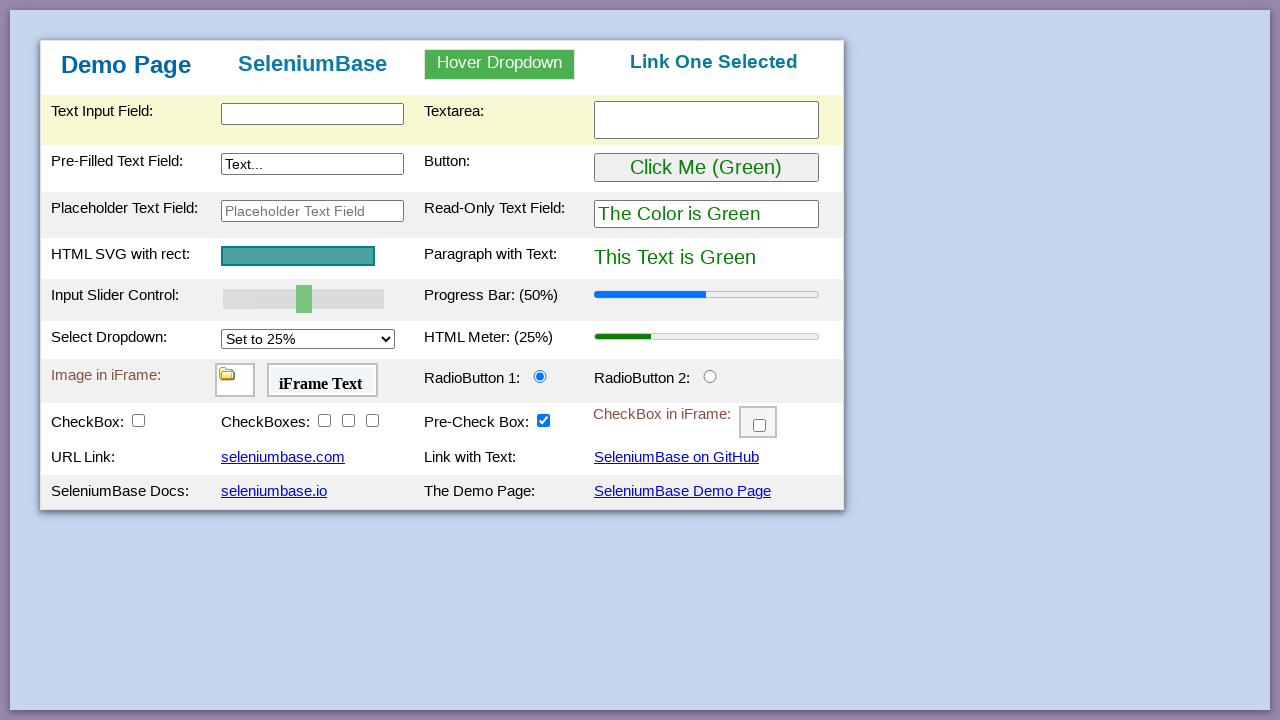

Hovered over dropdown menu again to reveal options at (500, 64) on xpath=//div[text()='Hover Dropdown']
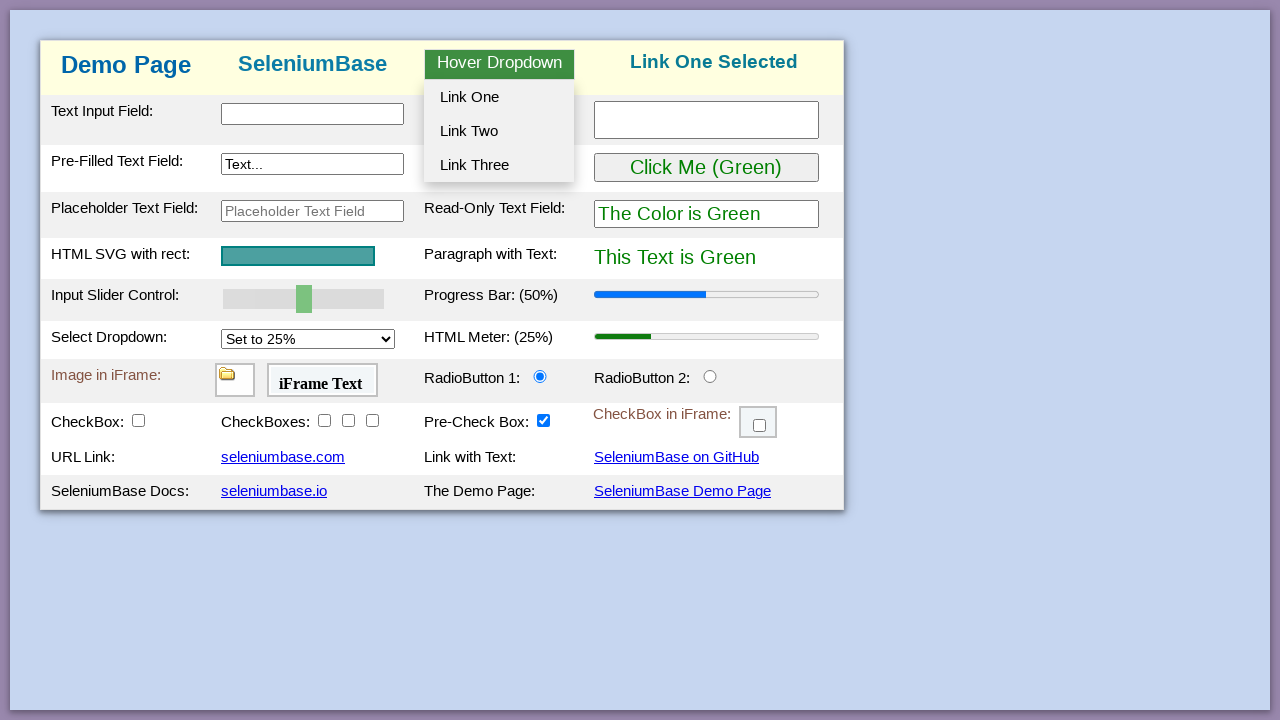

Clicked 'Link Two' from dropdown menu at (499, 131) on text=Link Two
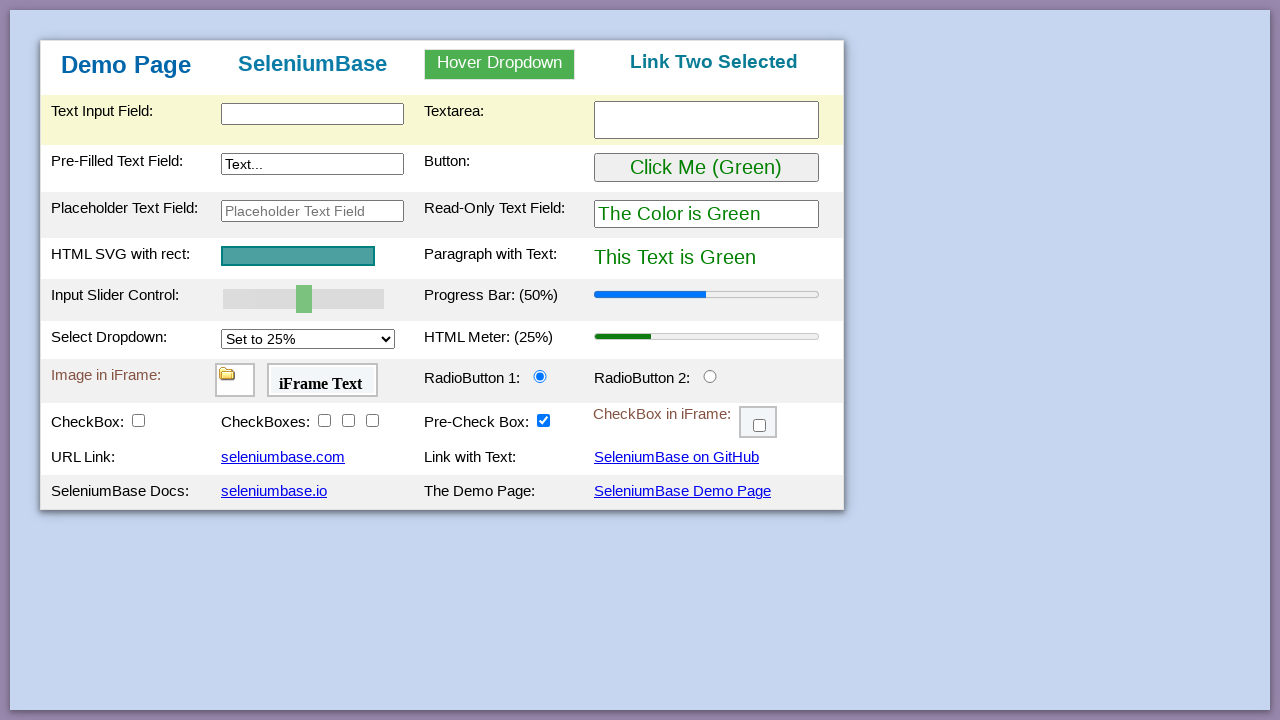

Verified 'Link Two Selected' heading appeared on page
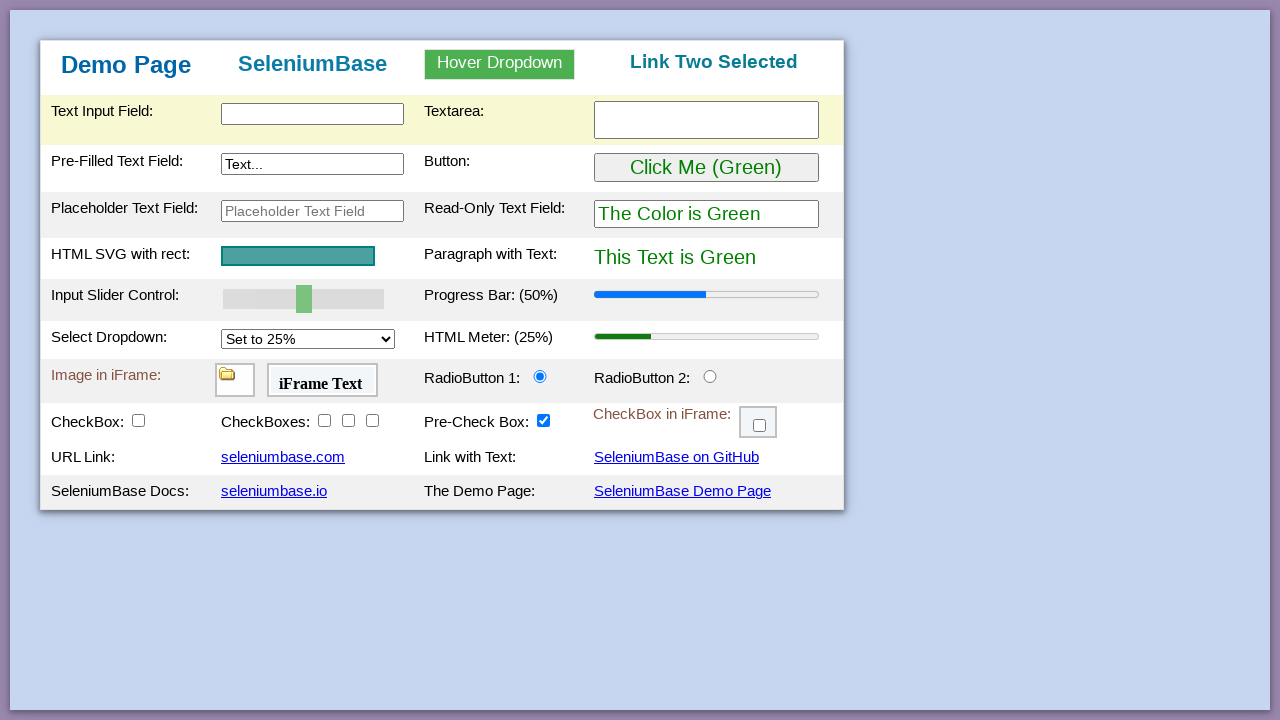

Hovered over dropdown menu again to reveal options at (500, 64) on xpath=//div[text()='Hover Dropdown']
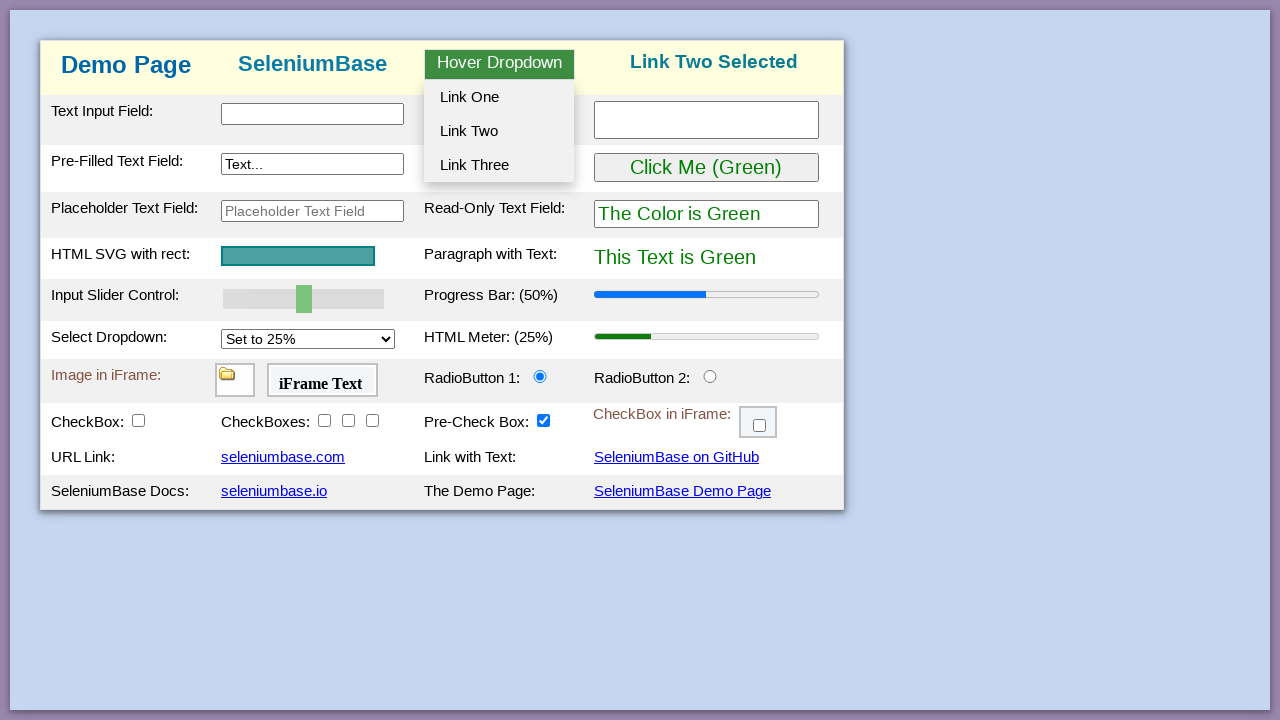

Clicked 'Link Three' from dropdown menu at (499, 165) on text=Link Three
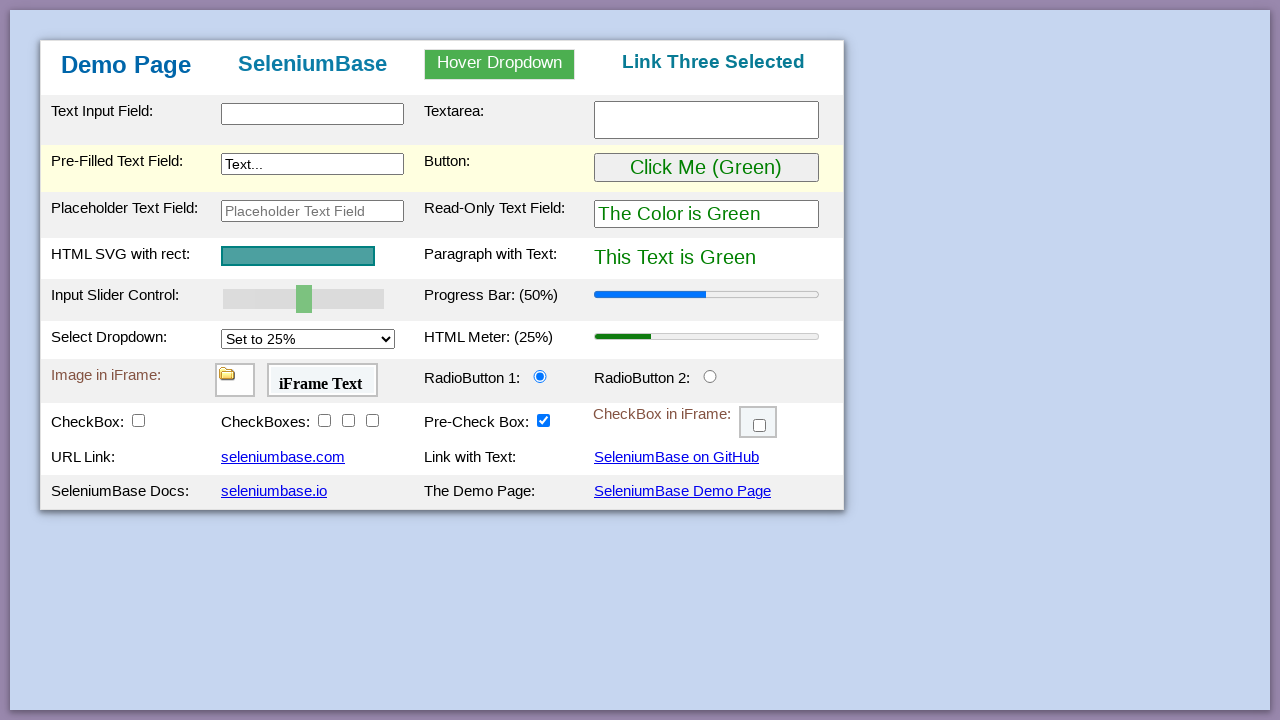

Verified 'Link Three Selected' heading appeared on page
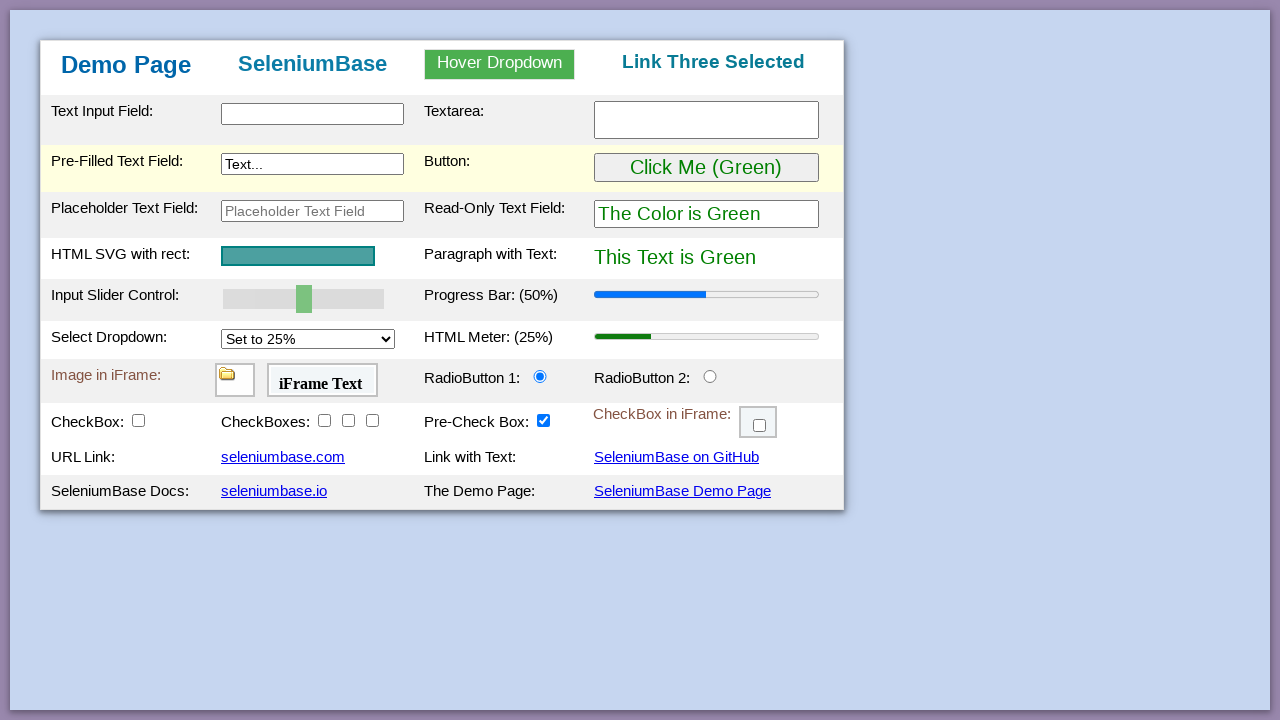

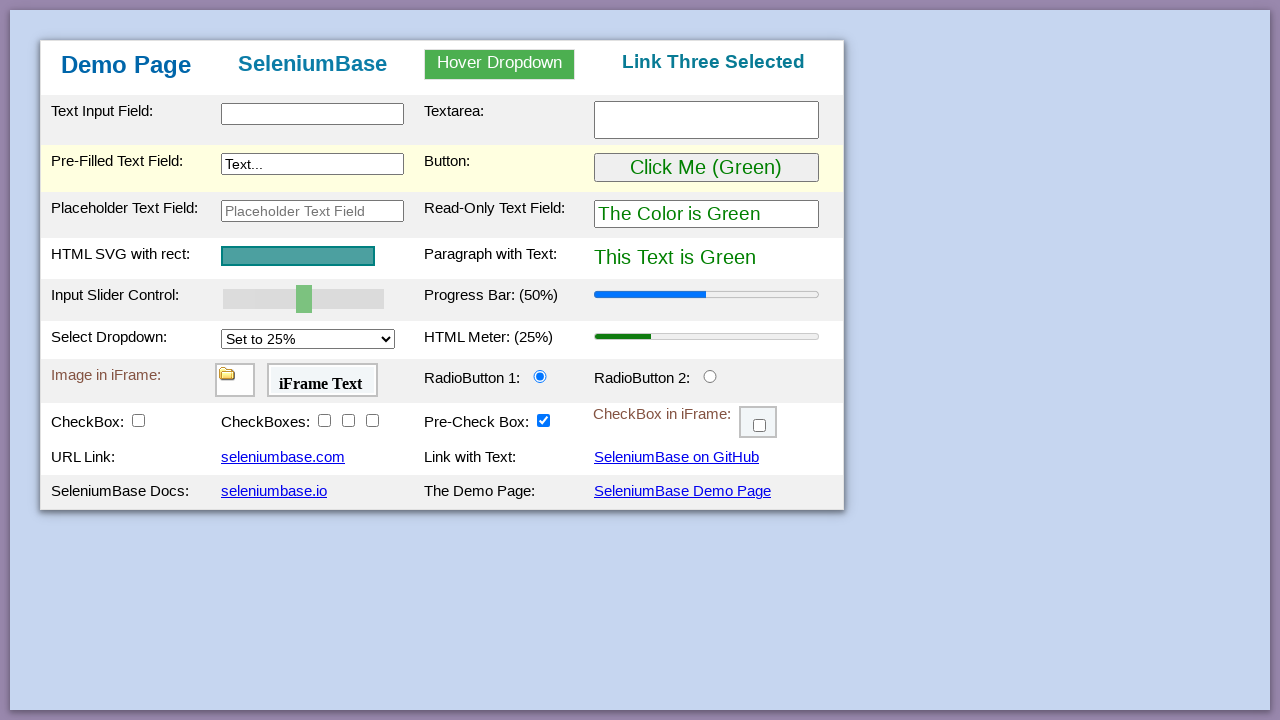